Tests login with invalid username and verifies the appropriate error message is displayed

Starting URL: http://the-internet.herokuapp.com/login

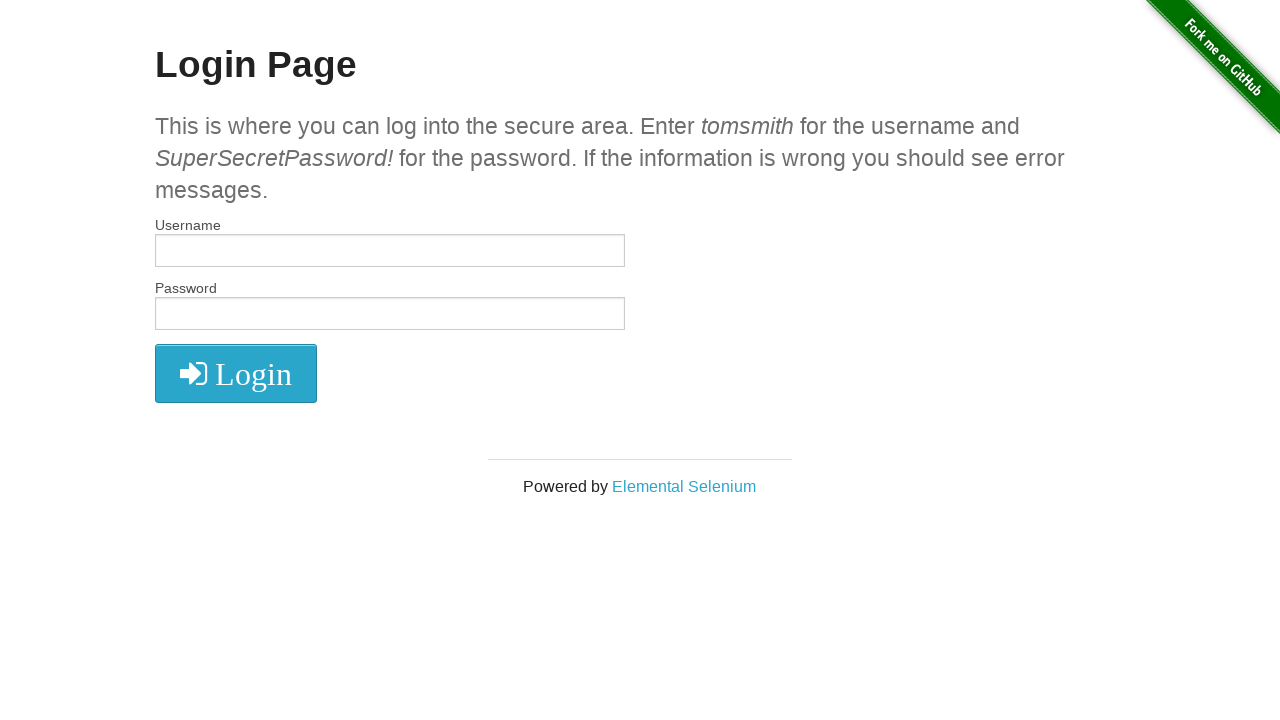

Filled username field with invalid username 'tomsmith1' on #username
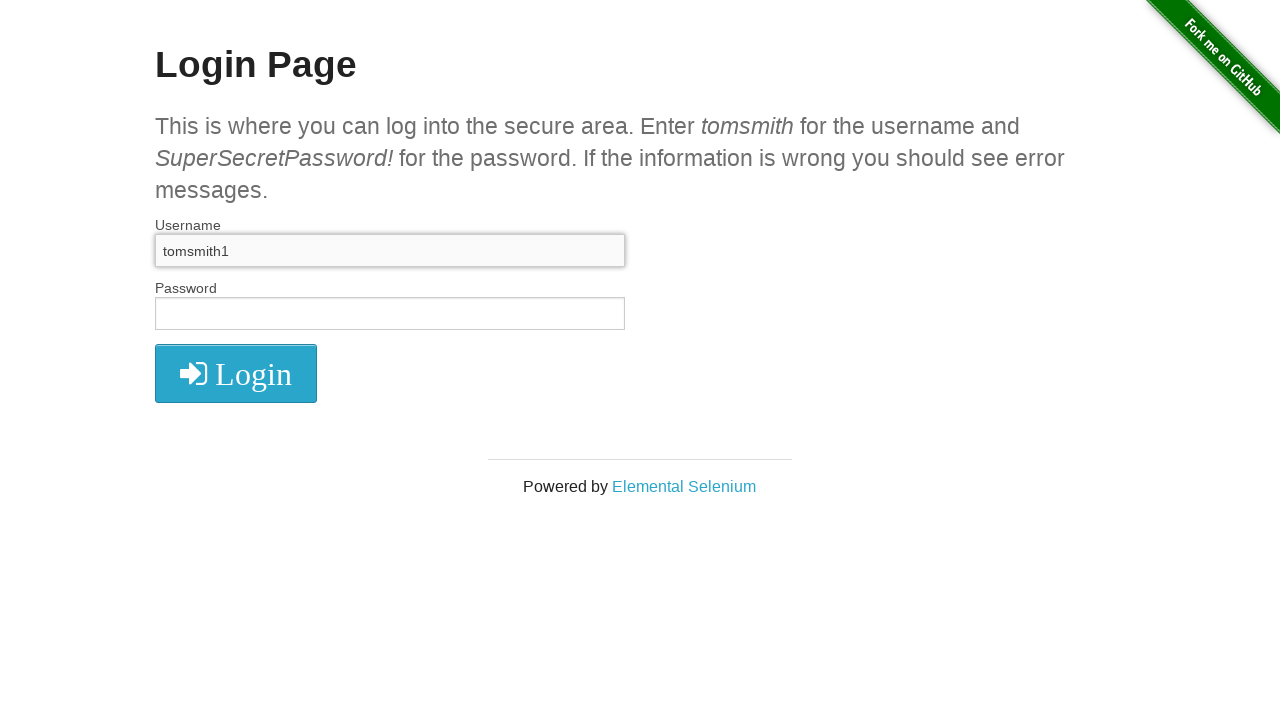

Filled password field with 'SuperSecretPassword!' on #password
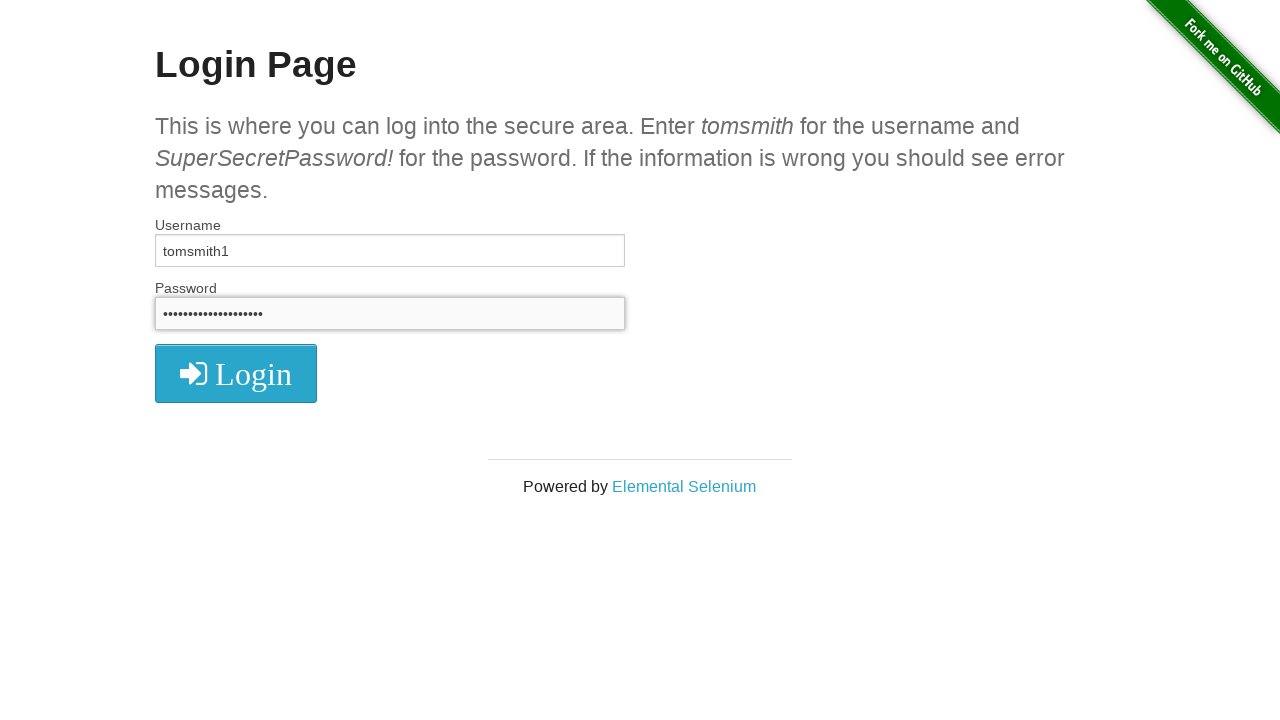

Clicked login button at (236, 373) on button.radius
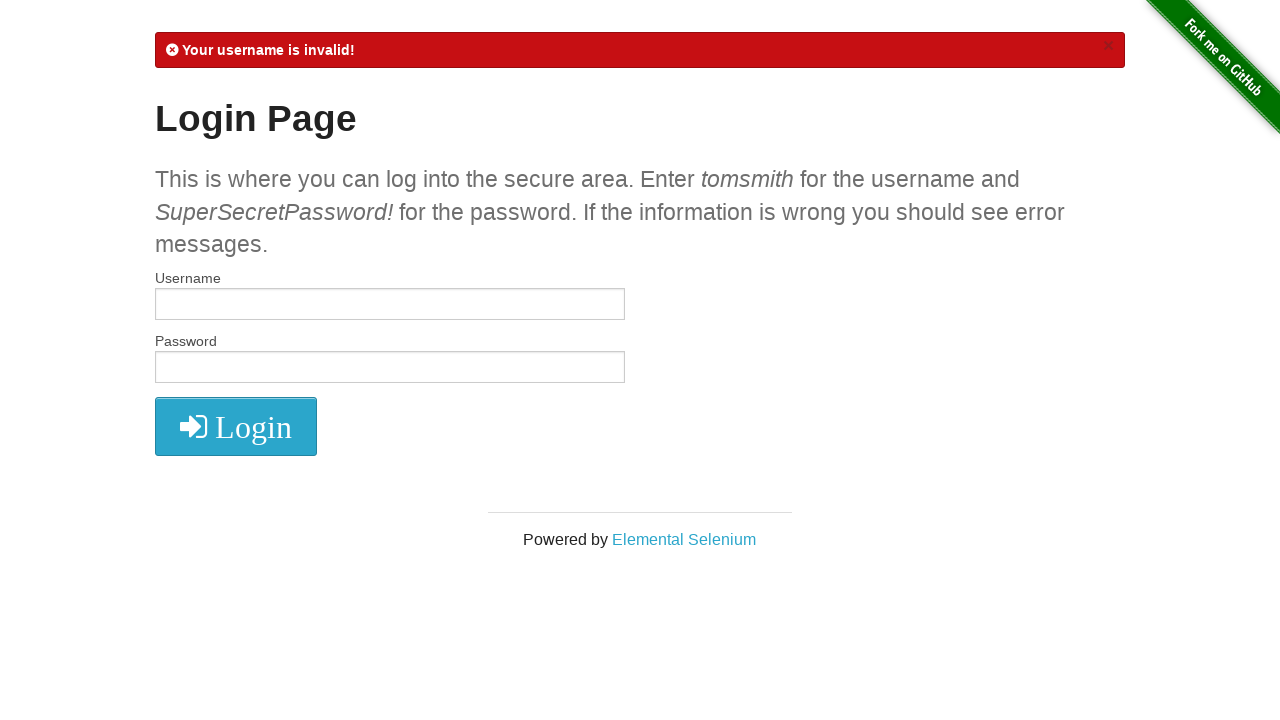

Verified error message 'Your username is invalid!' appeared
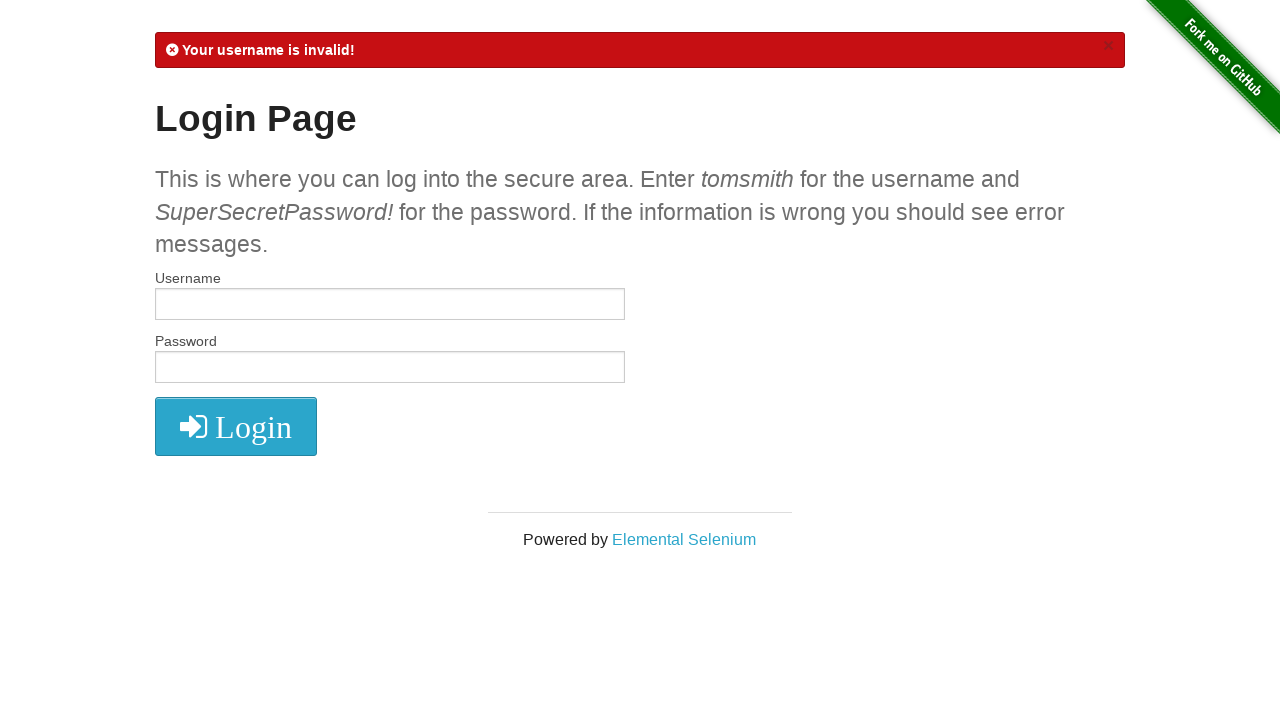

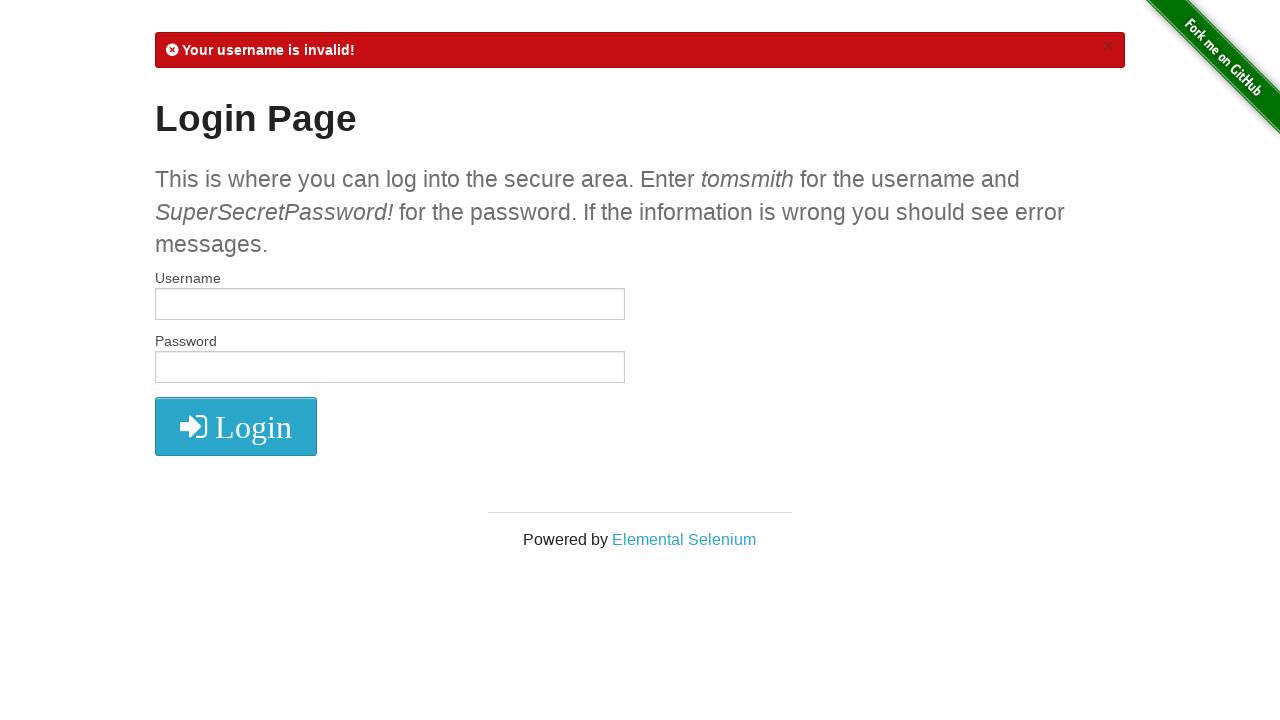